Tests a text box form submission by filling in name, email, current address, and permanent address fields, then clicking submit and verifying the output is displayed.

Starting URL: https://demoqa.com/text-box

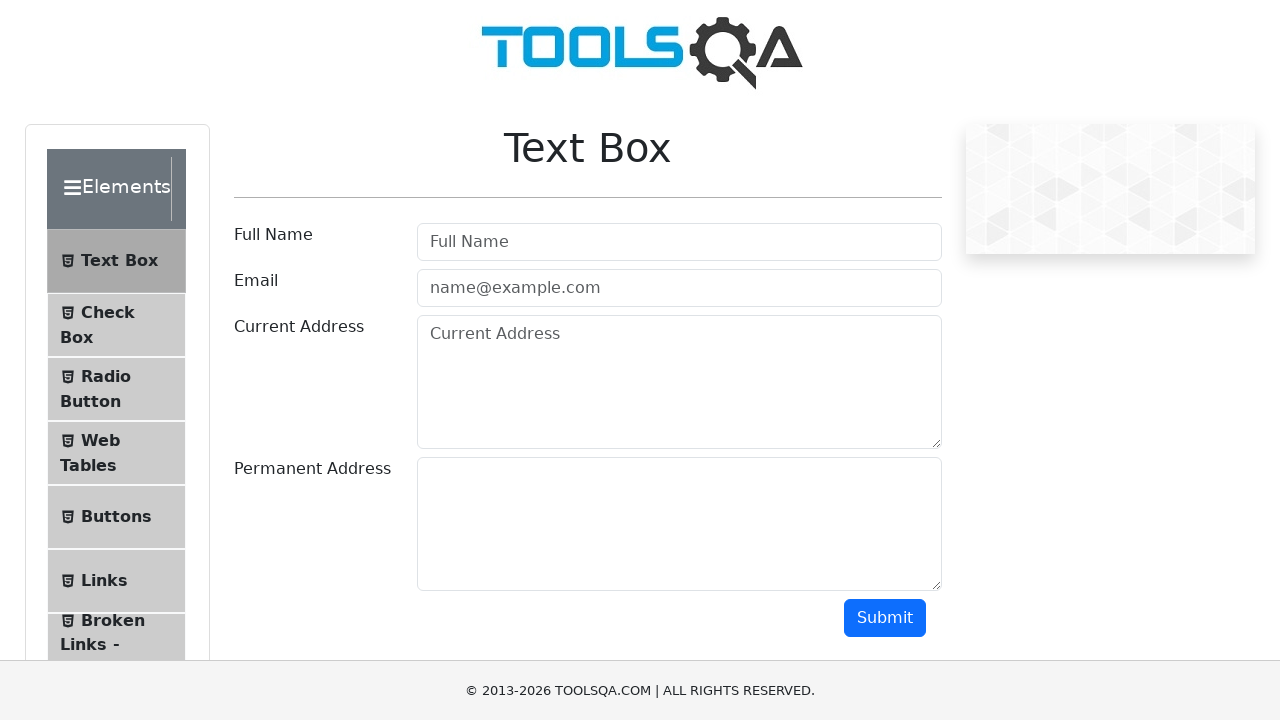

Filled in name field with 'John Anderson' on input#userName
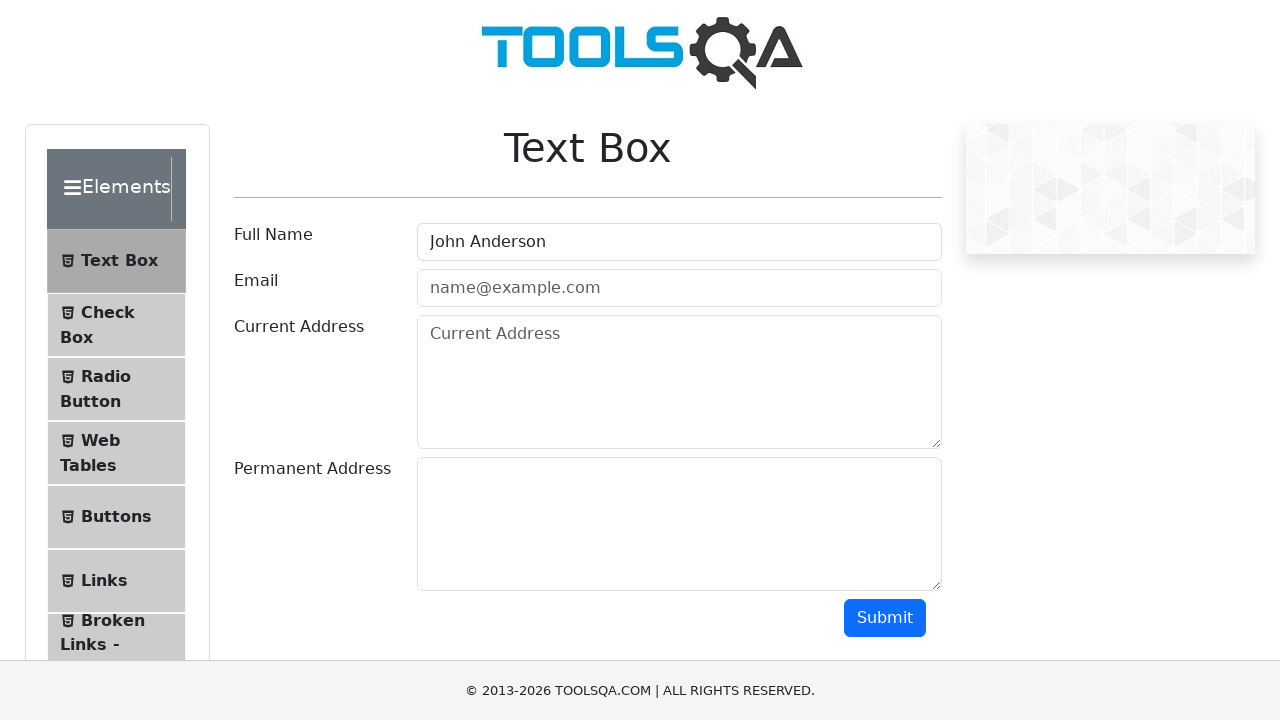

Filled in email field with 'john.anderson@example.com' on input#userEmail
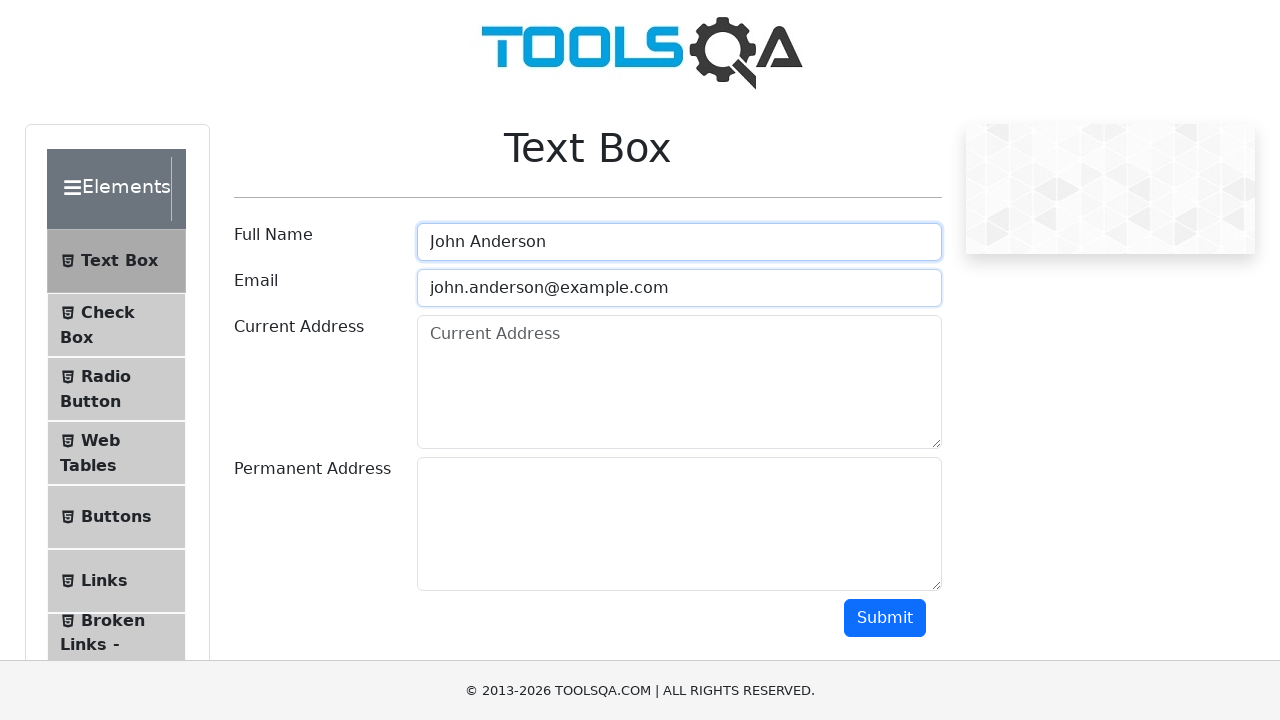

Filled in current address field with '123 Main Street, Apt 4B, New York, NY 10001' on textarea#currentAddress
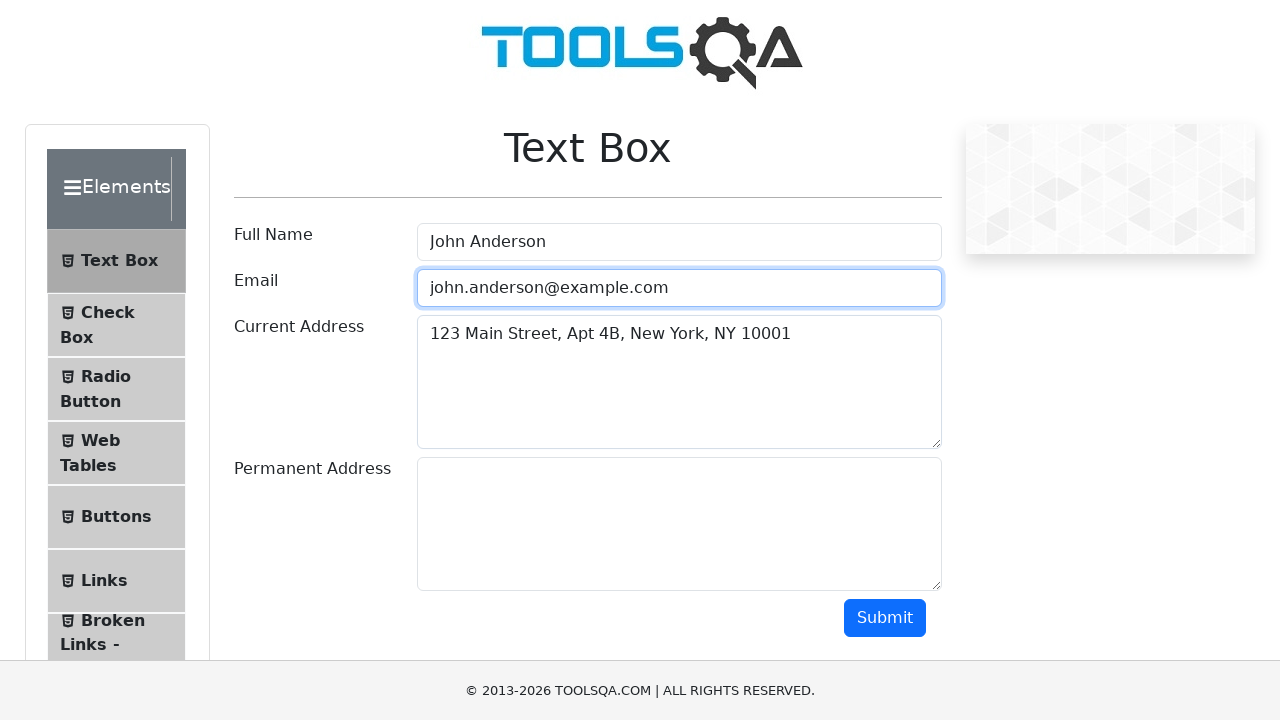

Filled in permanent address field with '456 Oak Avenue, Los Angeles, CA 90001' on textarea#permanentAddress
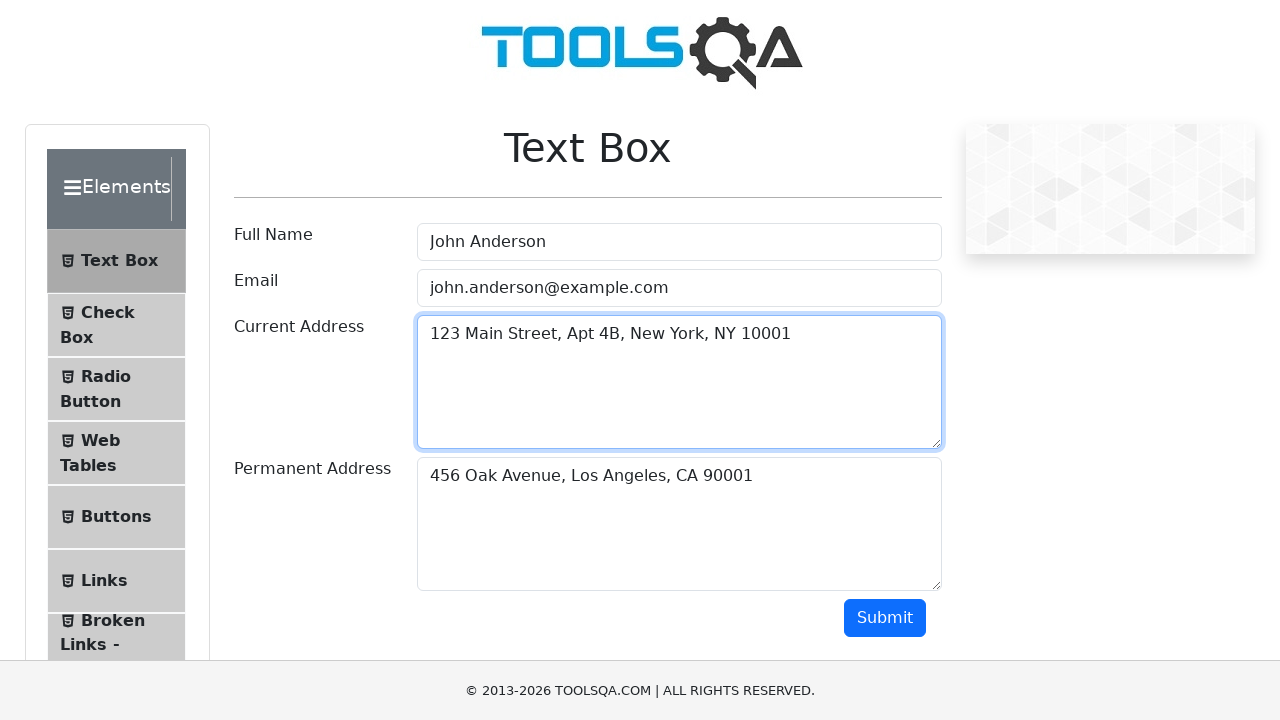

Clicked the submit button at (885, 618) on button#submit
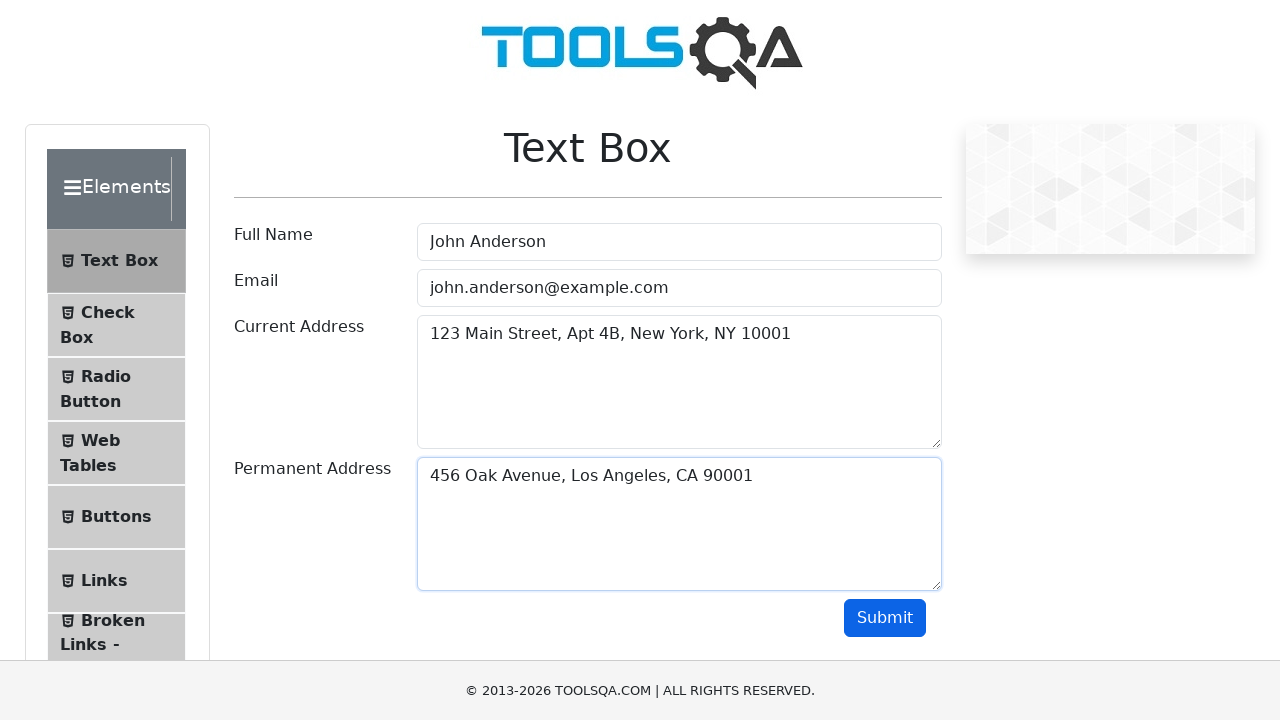

Waited for name output element to be displayed
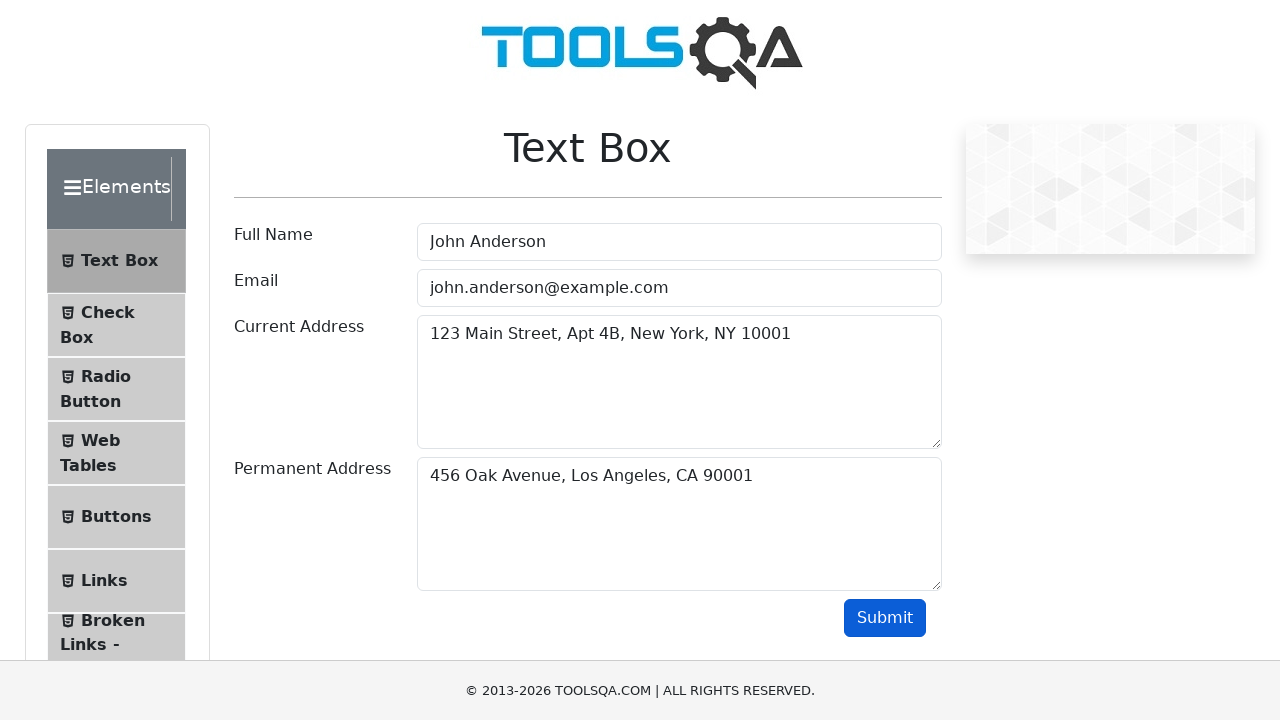

Waited for email output element to be displayed
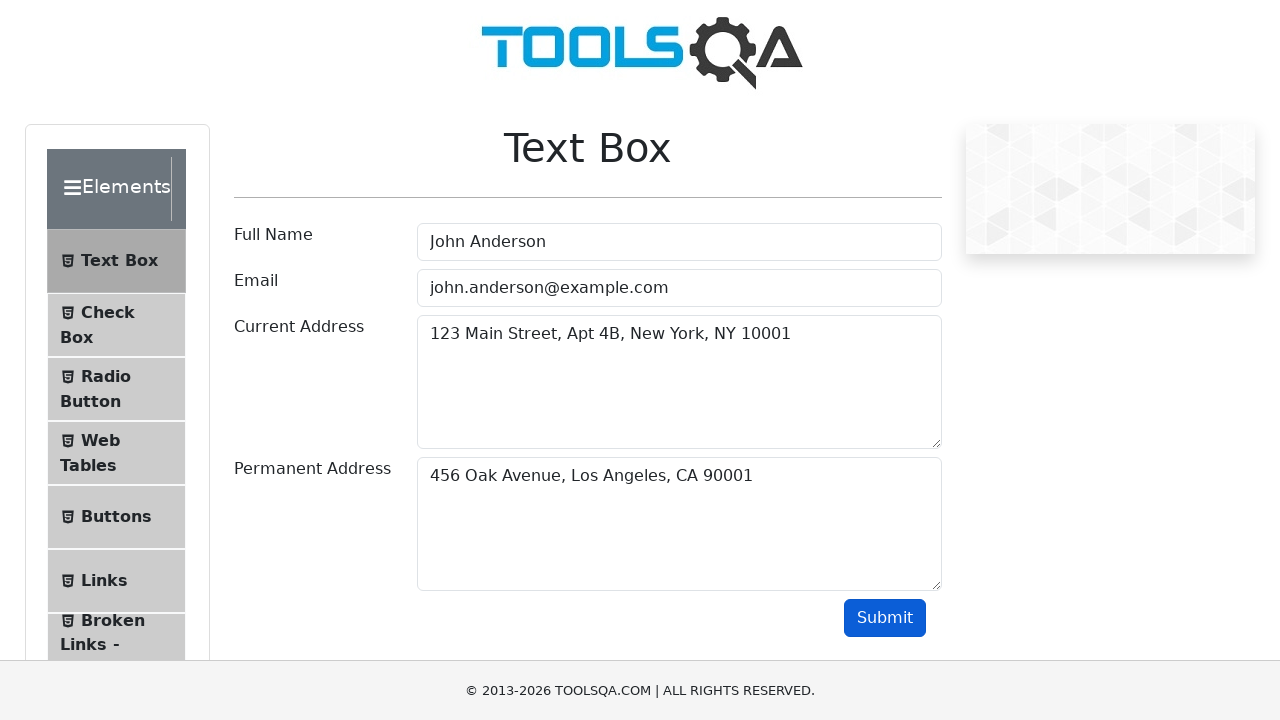

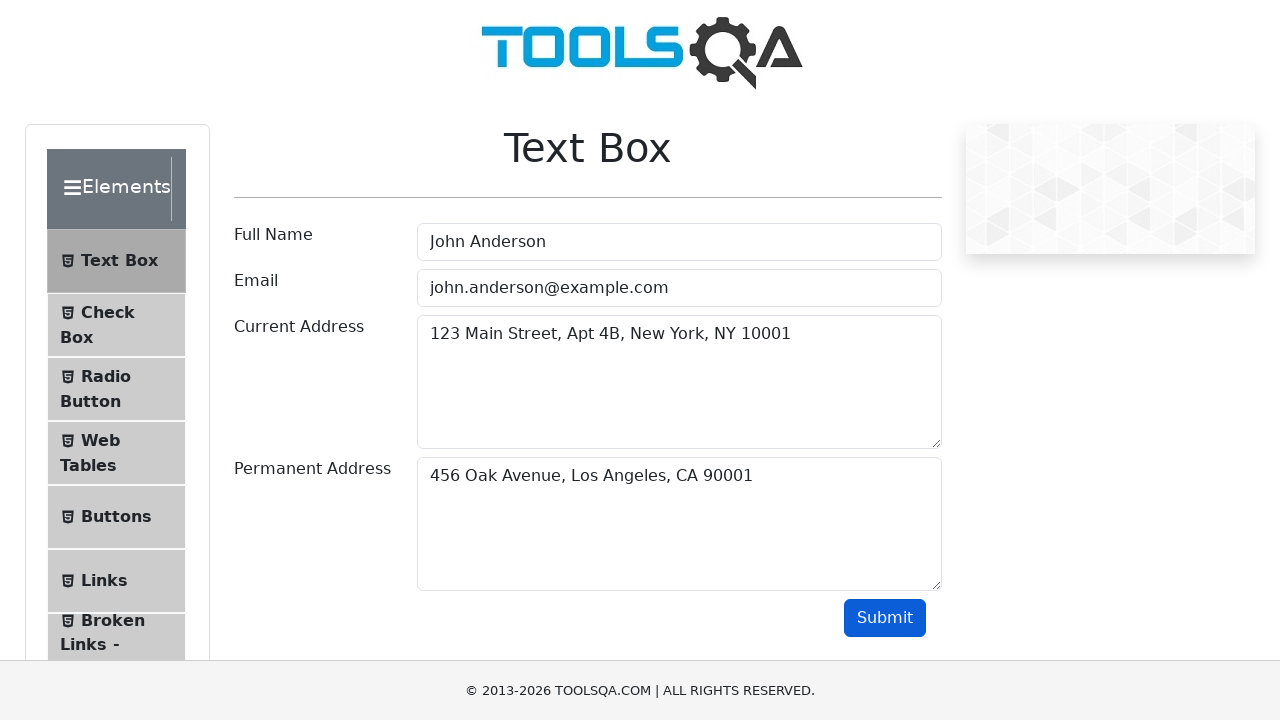